Tests non-searchable dynamic dropdown by expanding it and selecting an option directly from the list

Starting URL: https://demo.automationtesting.in/Register.html

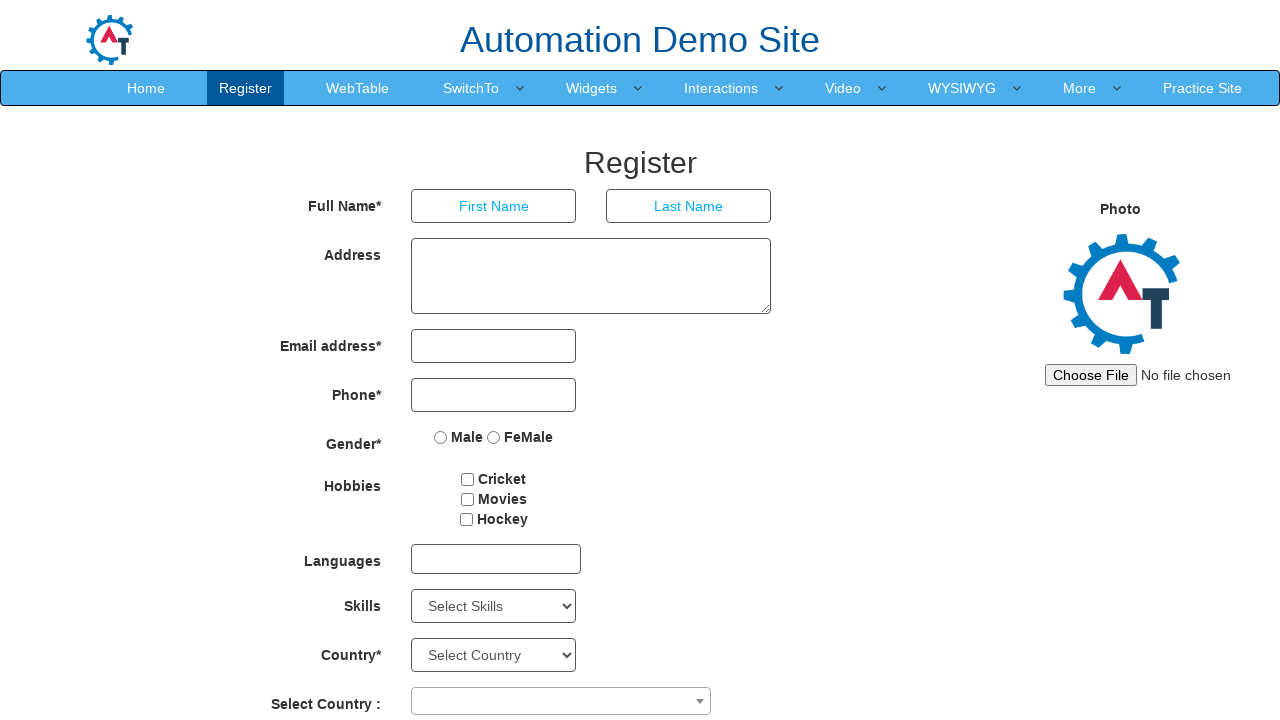

Clicked on non-searchable dropdown combobox to expand it at (561, 701) on span[role="combobox"]
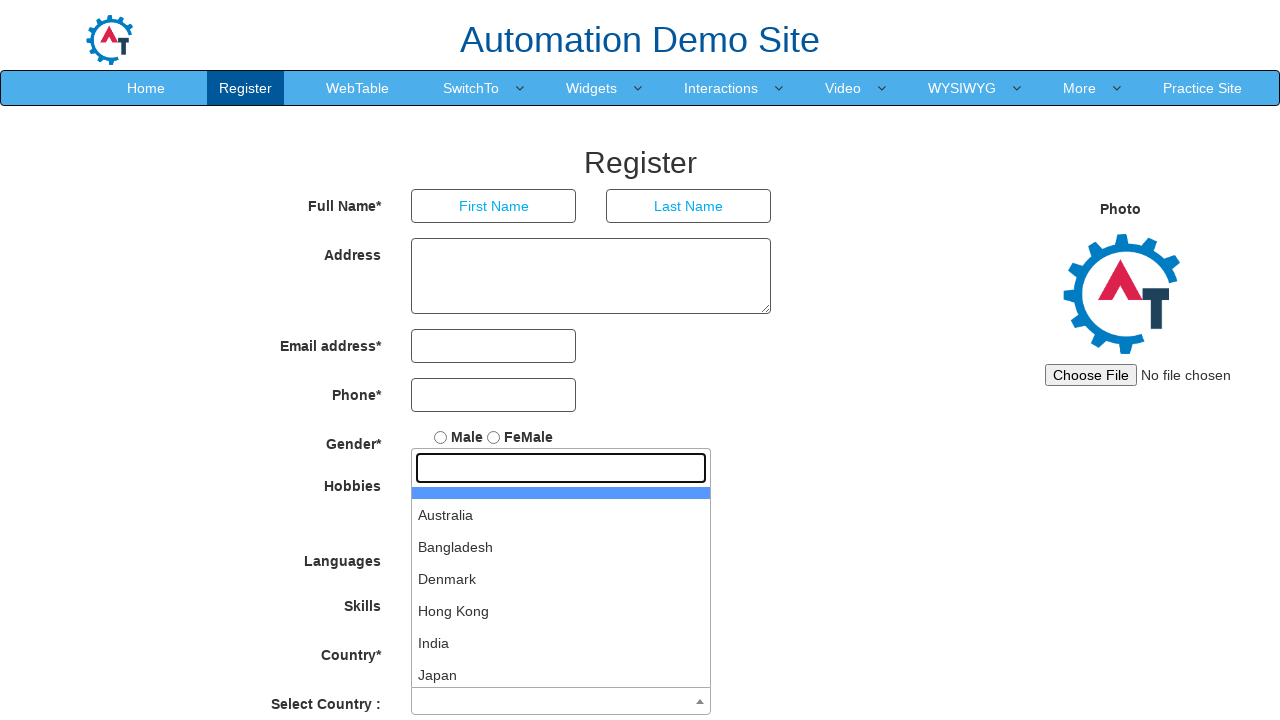

Selected 'Australia' from the expanded dropdown list at (561, 515) on ul#select2-country-results >> li >> internal:has-text="Australia"i
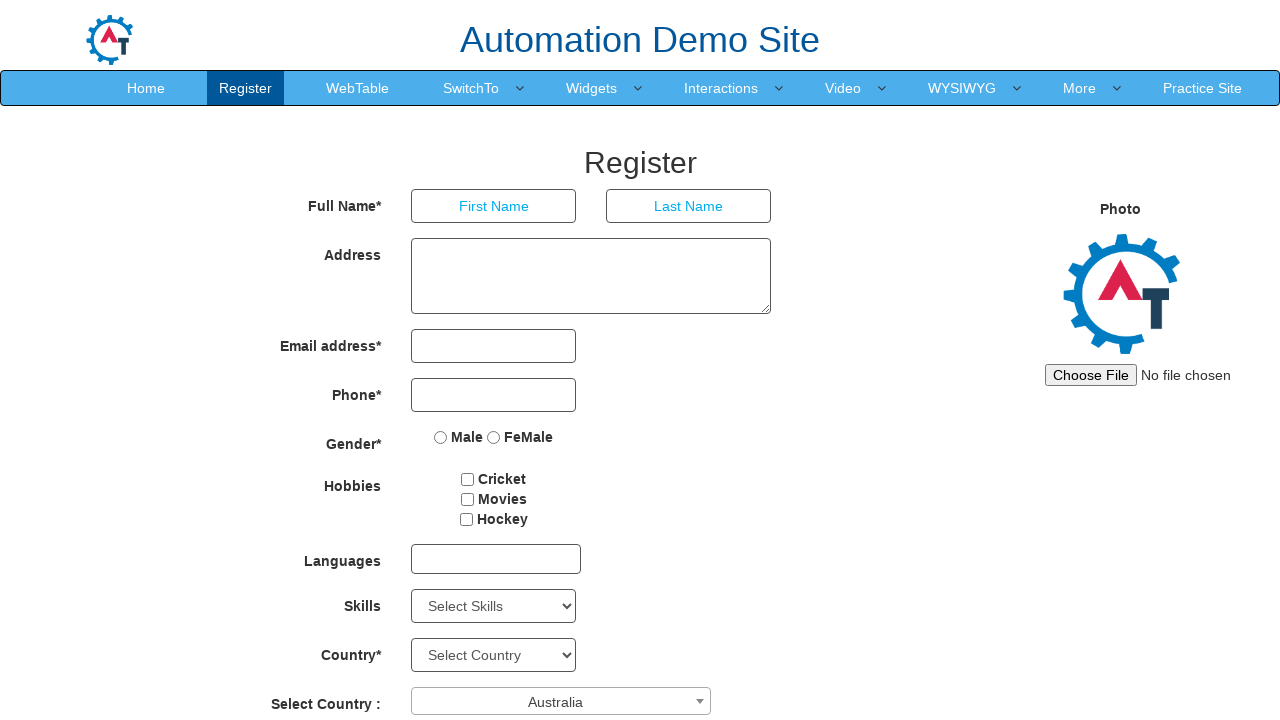

Verified that 'Australia' is displayed as the selected option
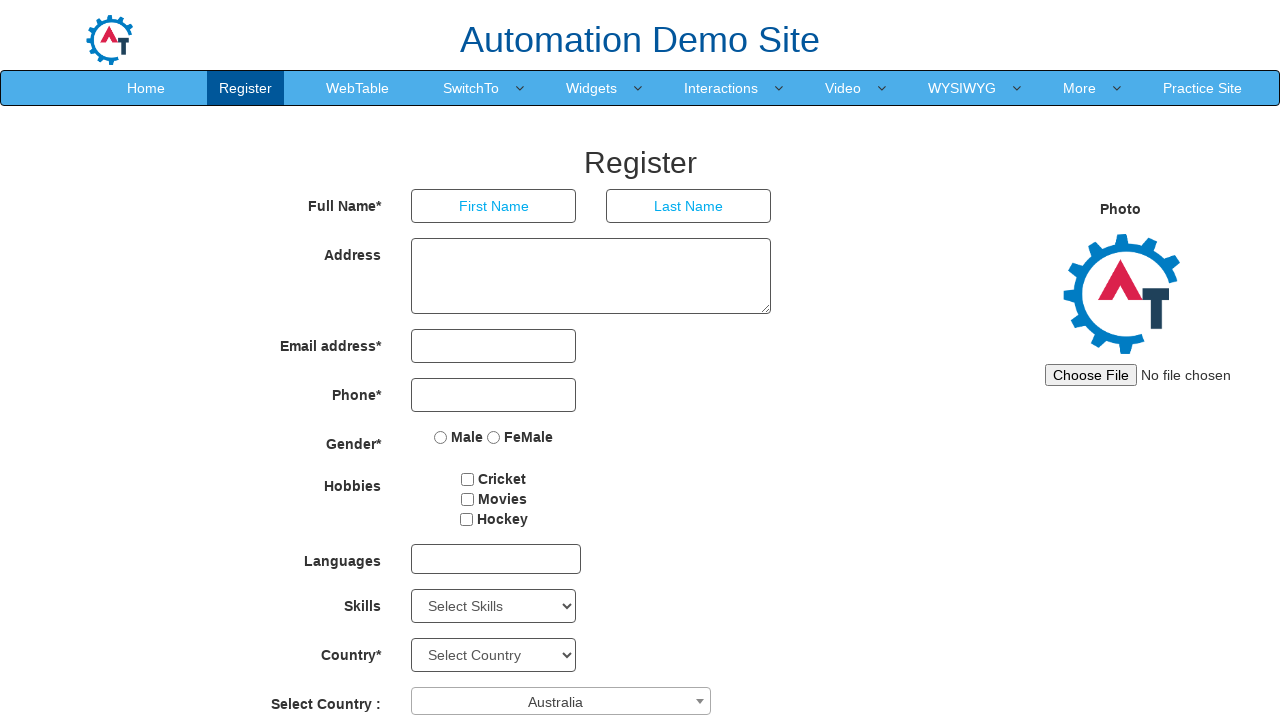

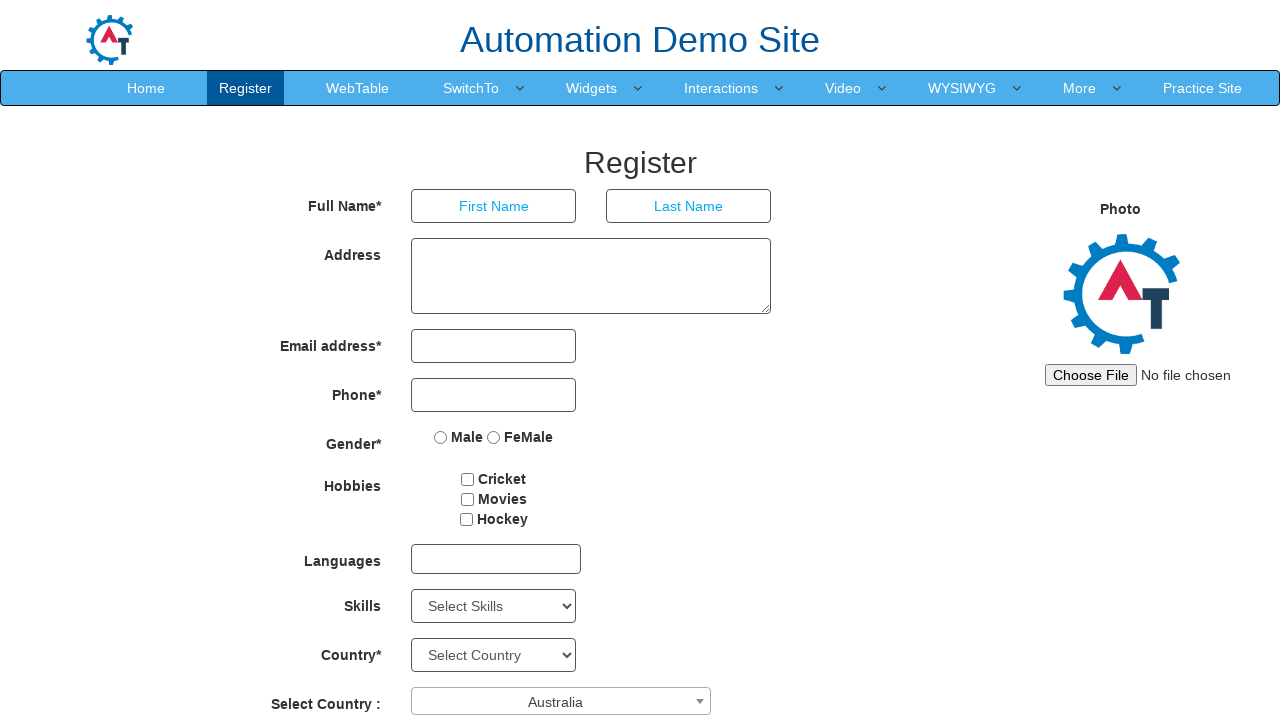